Waits for a price to drop to $100, books it, then solves a mathematical problem and submits the answer

Starting URL: http://suninjuly.github.io/explicit_wait2.html

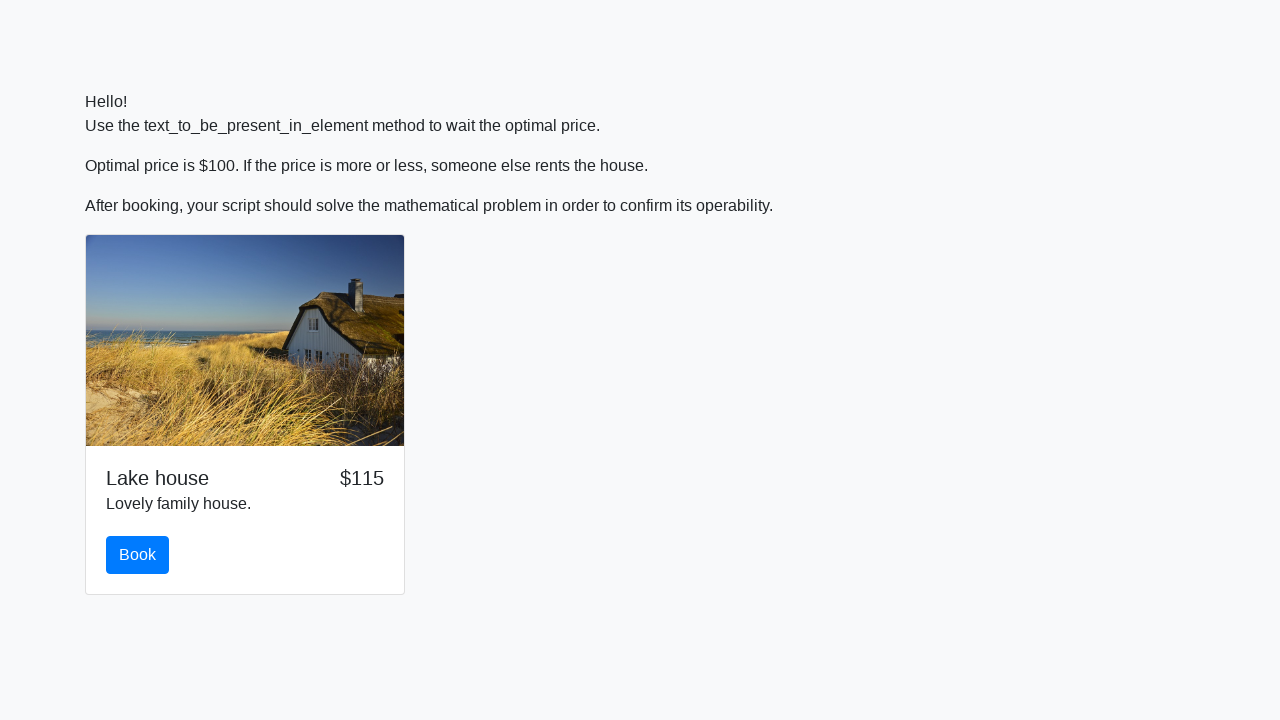

Waited for price to drop to $100
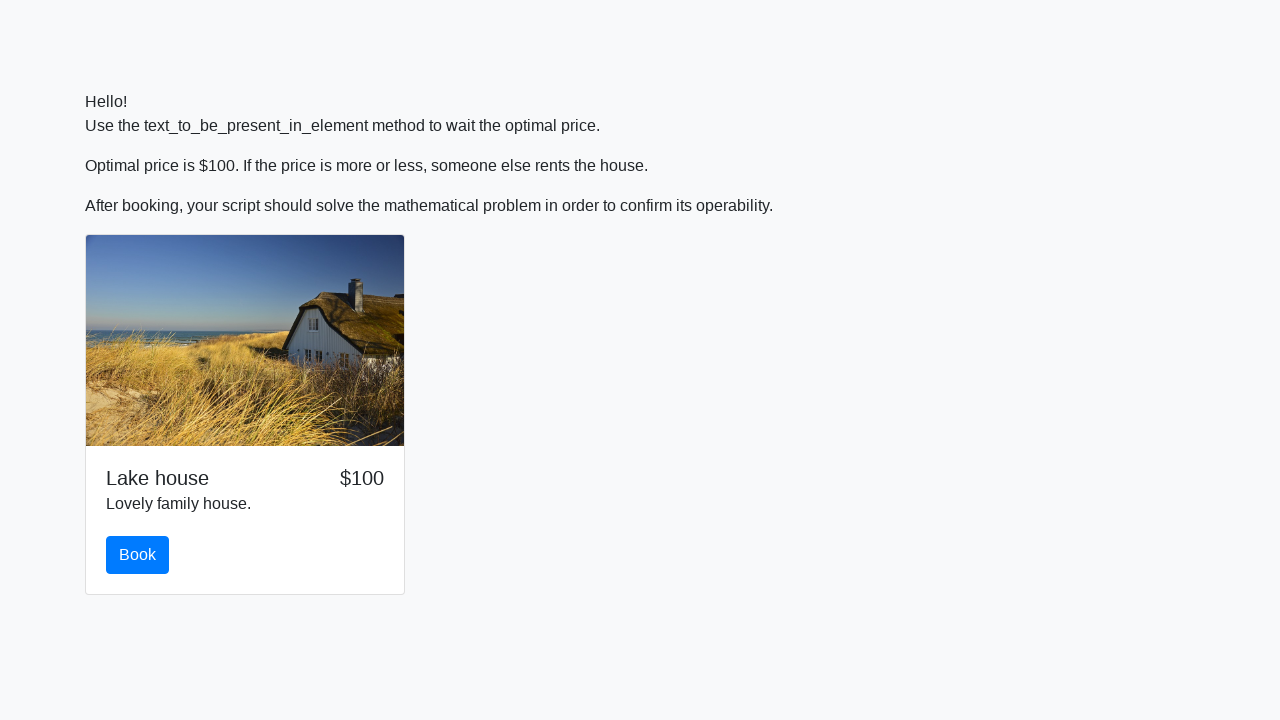

Clicked Book button at (138, 555) on xpath=//button[text()='Book']
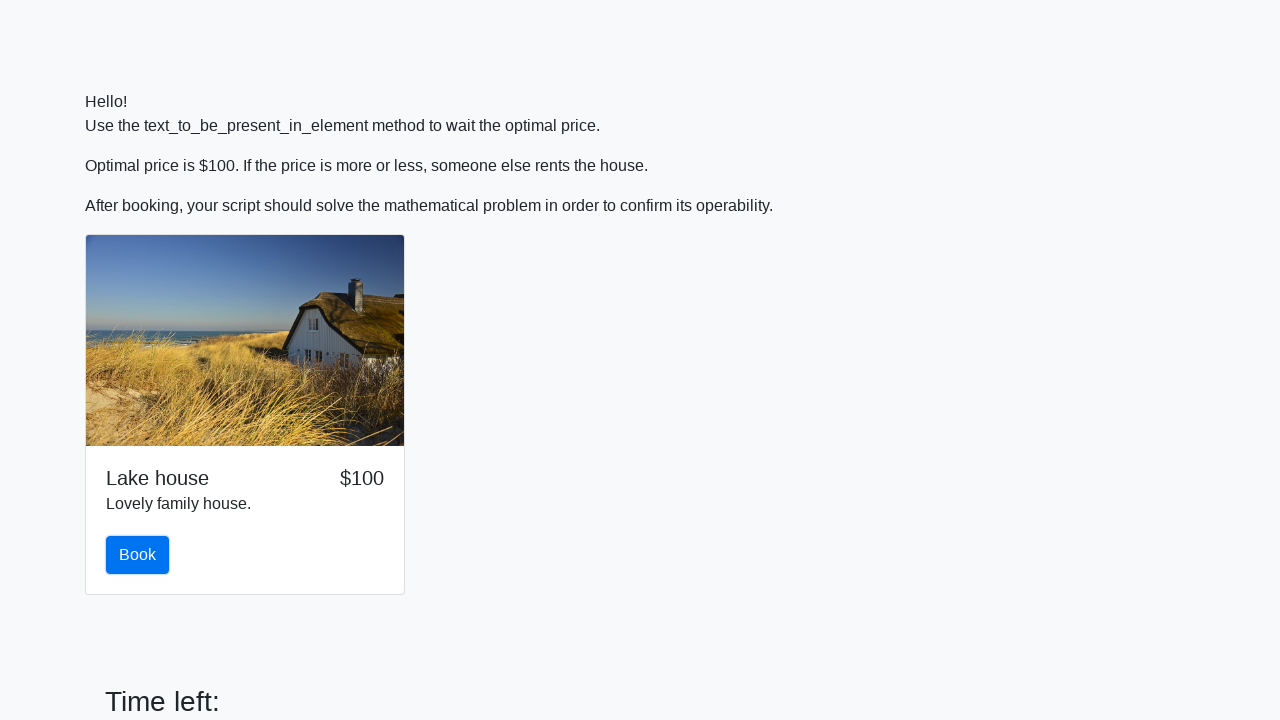

Retrieved input value for calculation
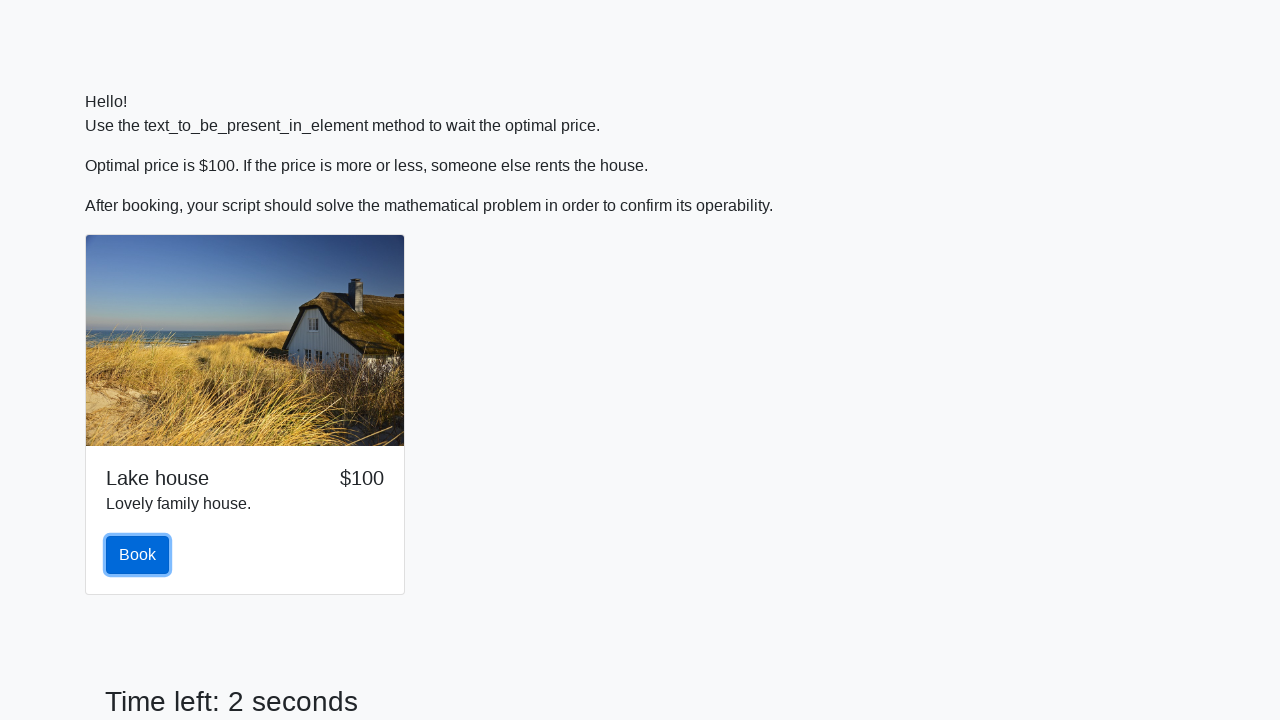

Calculated mathematical answer
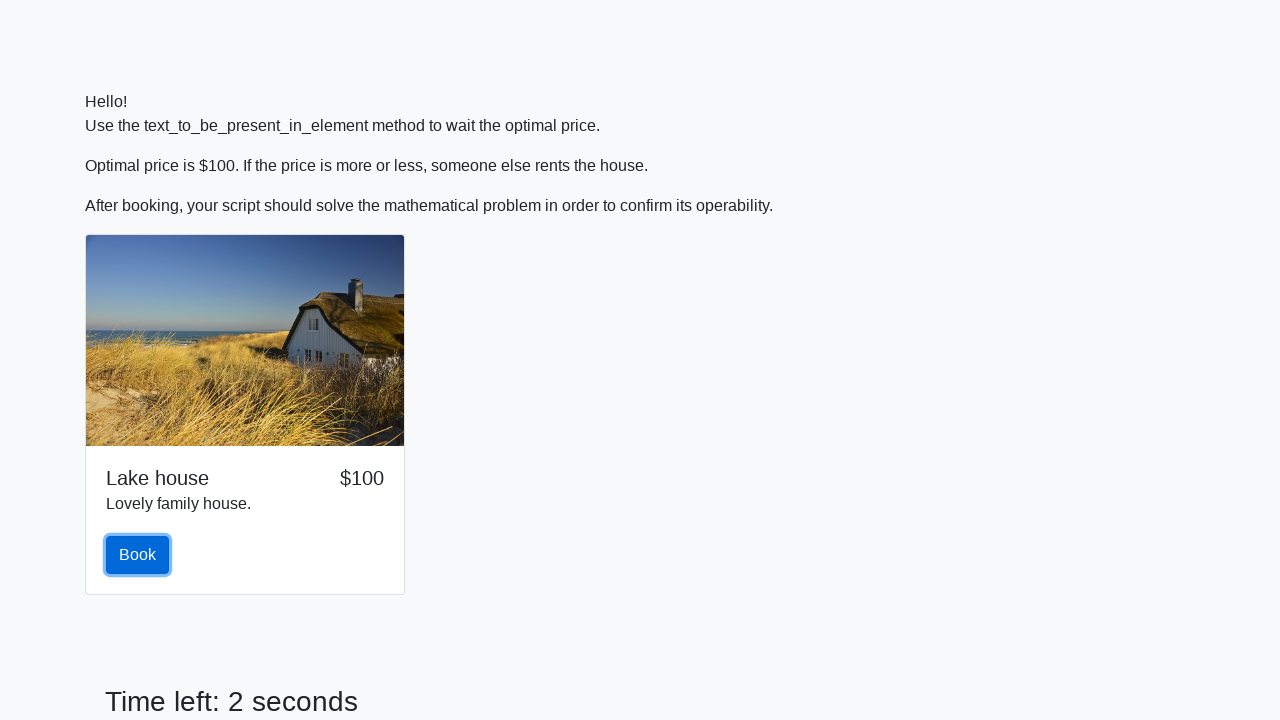

Filled answer field with calculated result on #answer
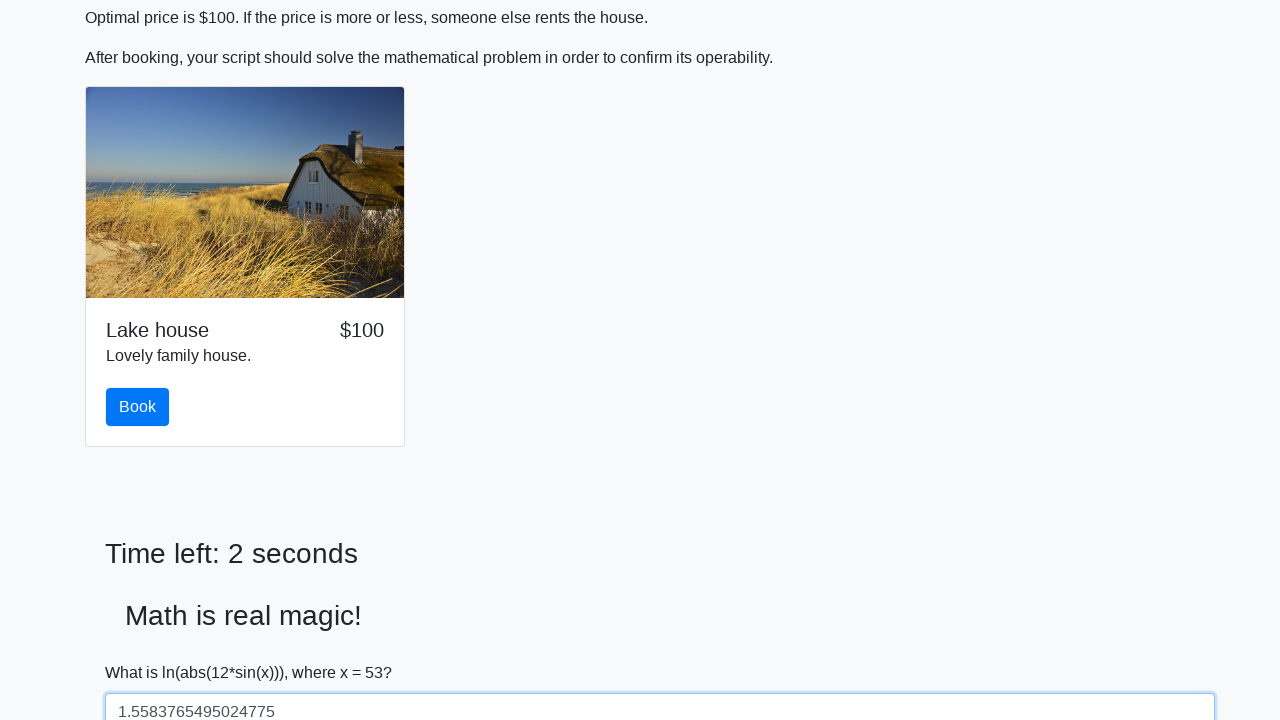

Clicked Submit button to submit answer at (143, 651) on xpath=//button[text()='Submit']
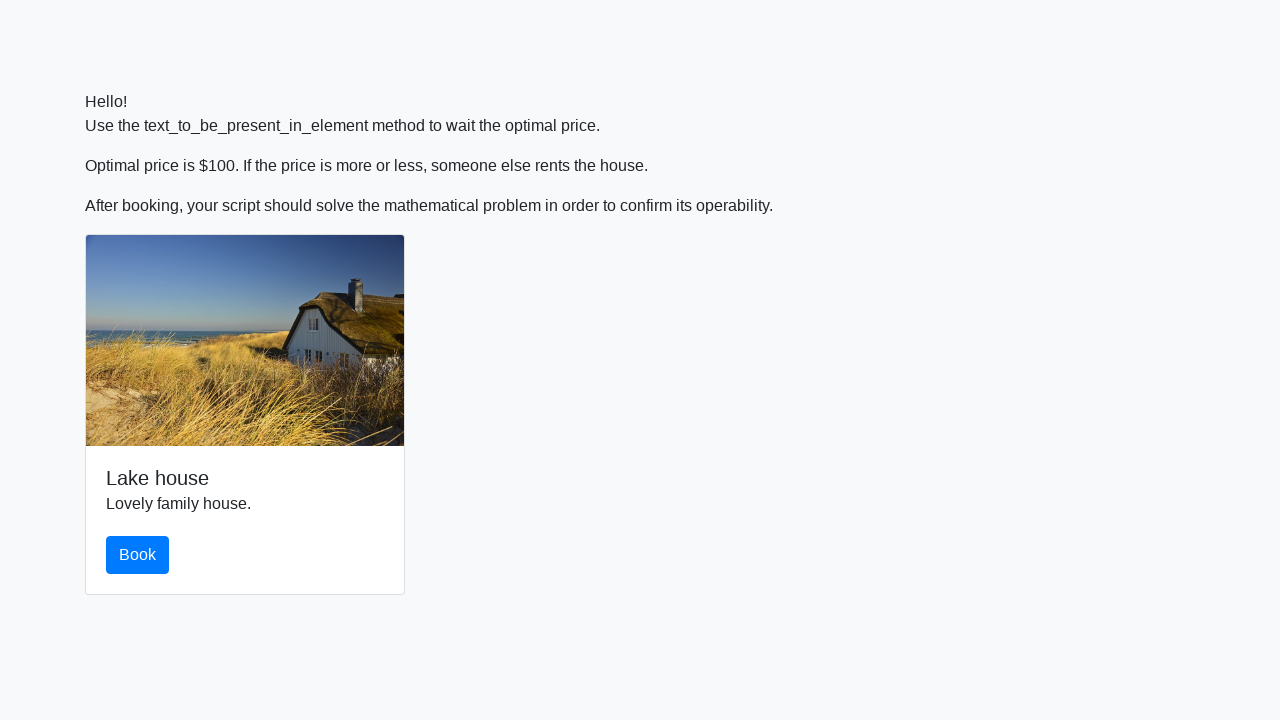

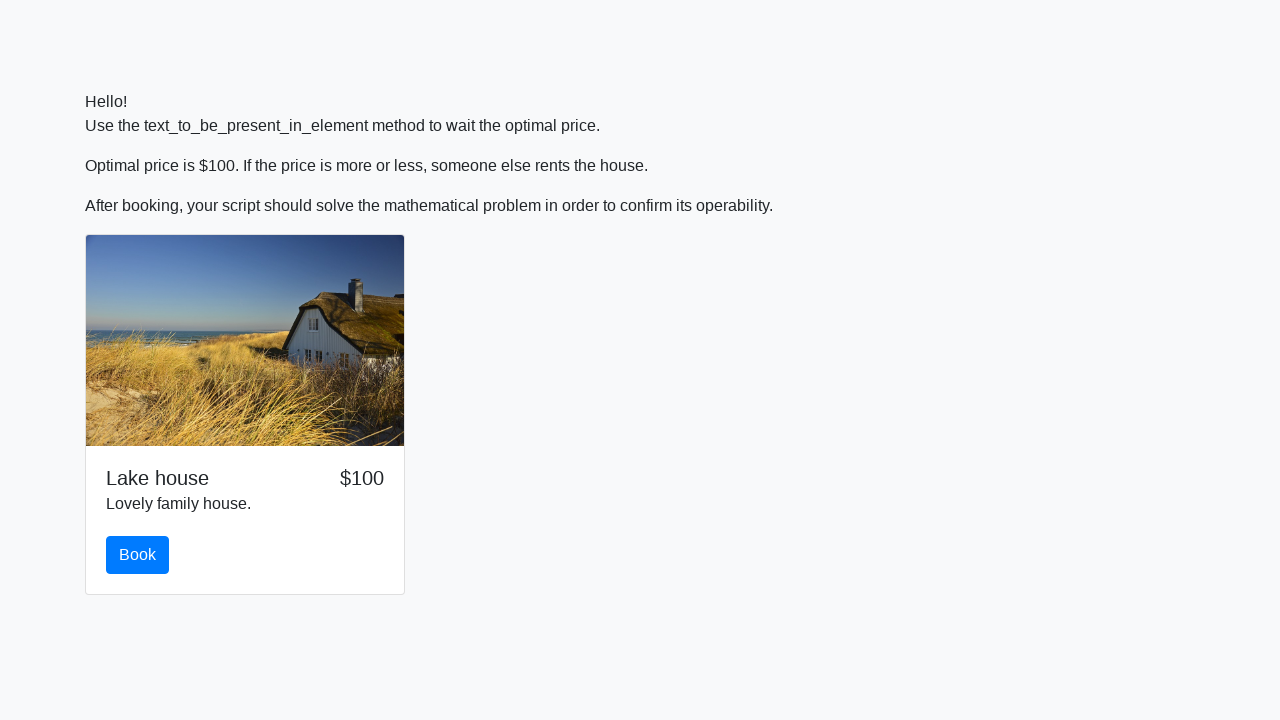